Tests radio button functionality by selecting the "Yes" and "Impressive" radio buttons and verifying the selection text updates correctly.

Starting URL: https://demoqa.com/radio-button

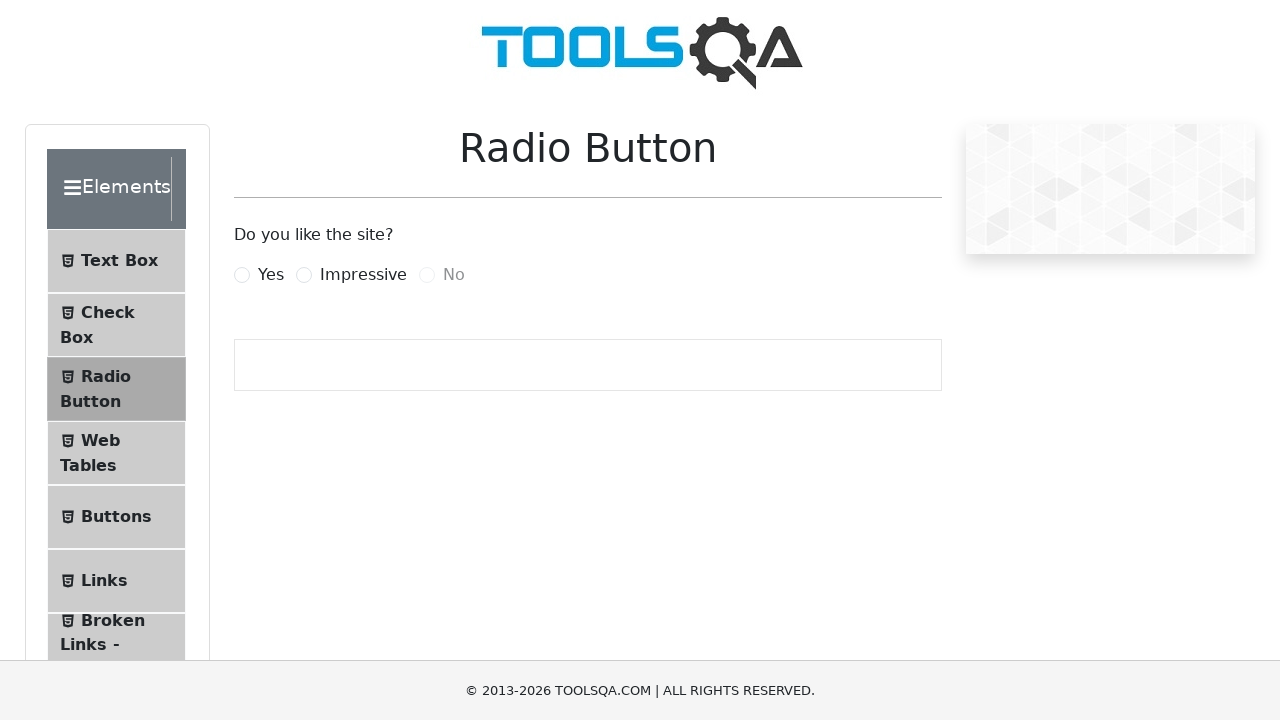

Clicked 'Yes' radio button at (271, 275) on label:text-is('Yes')
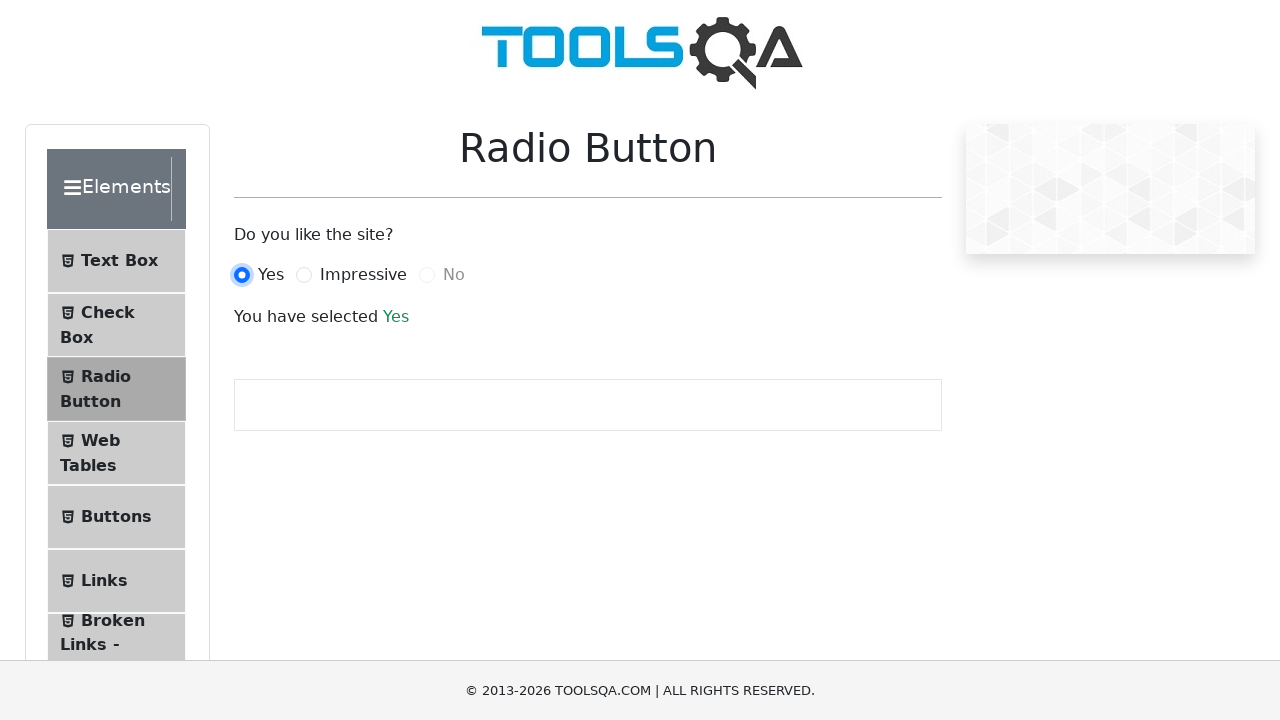

Waited for selection text element to appear
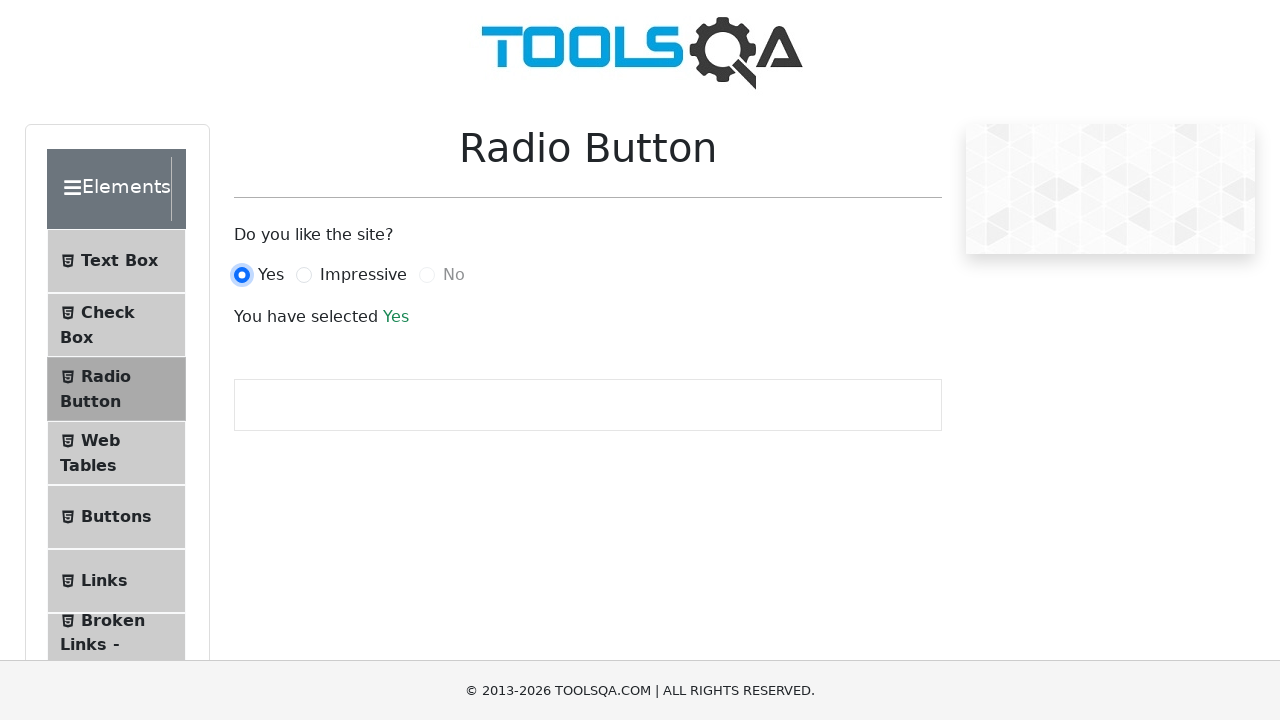

Verified selection text displays 'You have selected Yes'
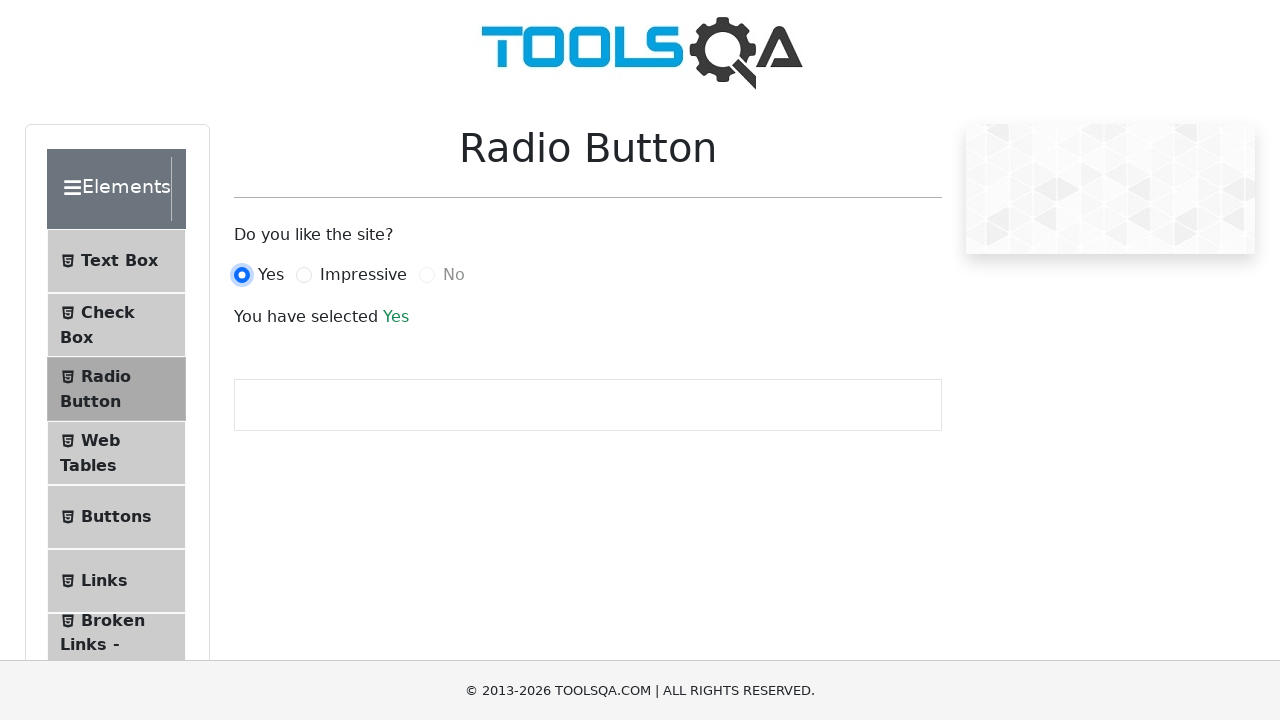

Clicked 'Impressive' radio button at (363, 275) on label:text-is('Impressive')
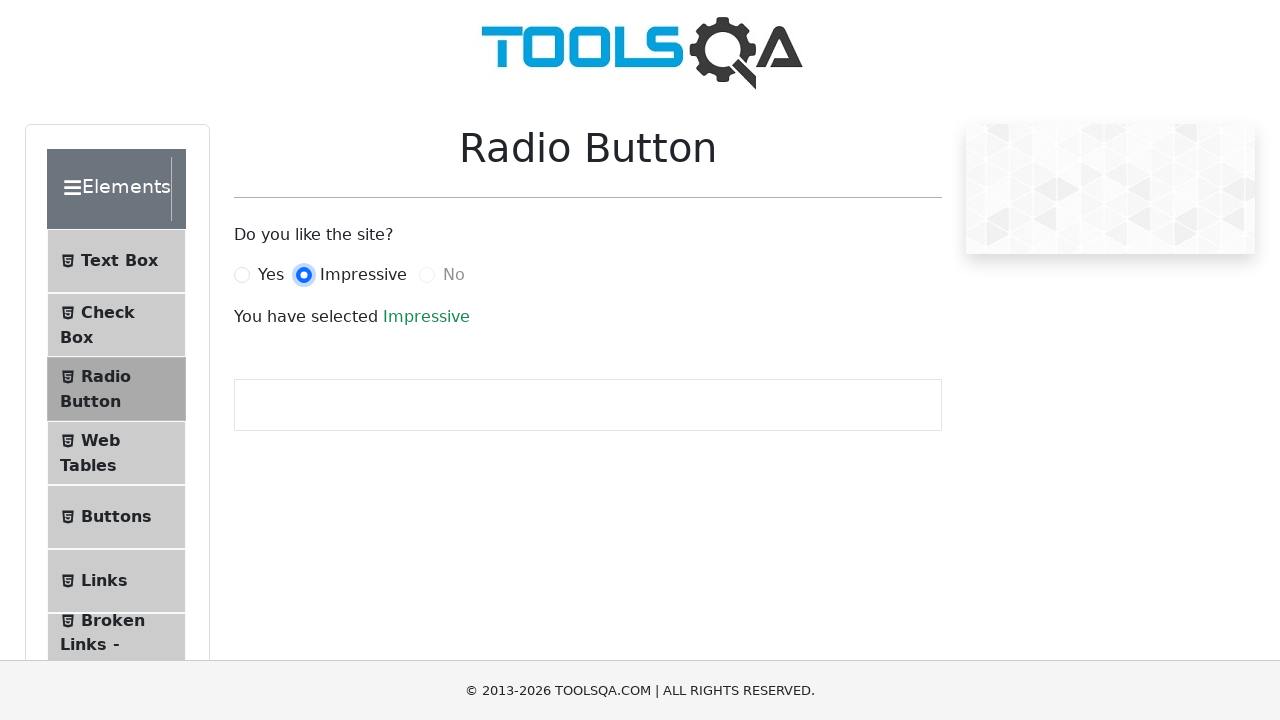

Verified selection text displays 'You have selected Impressive'
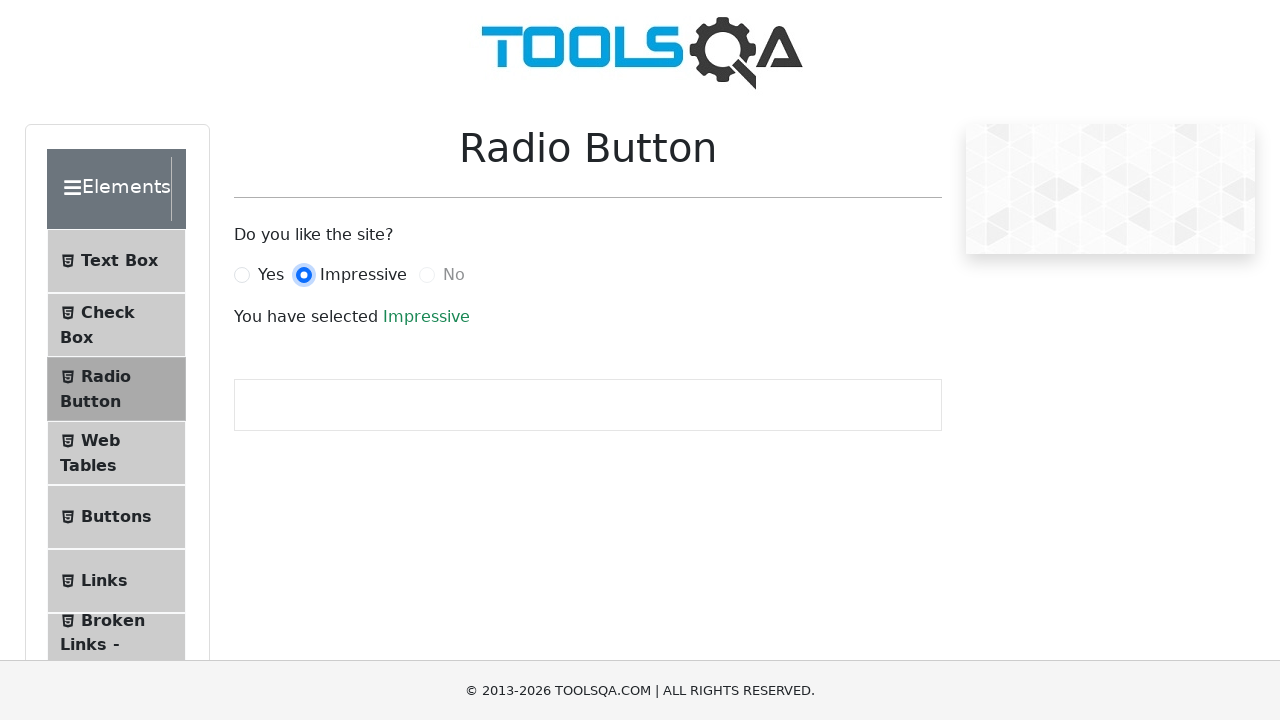

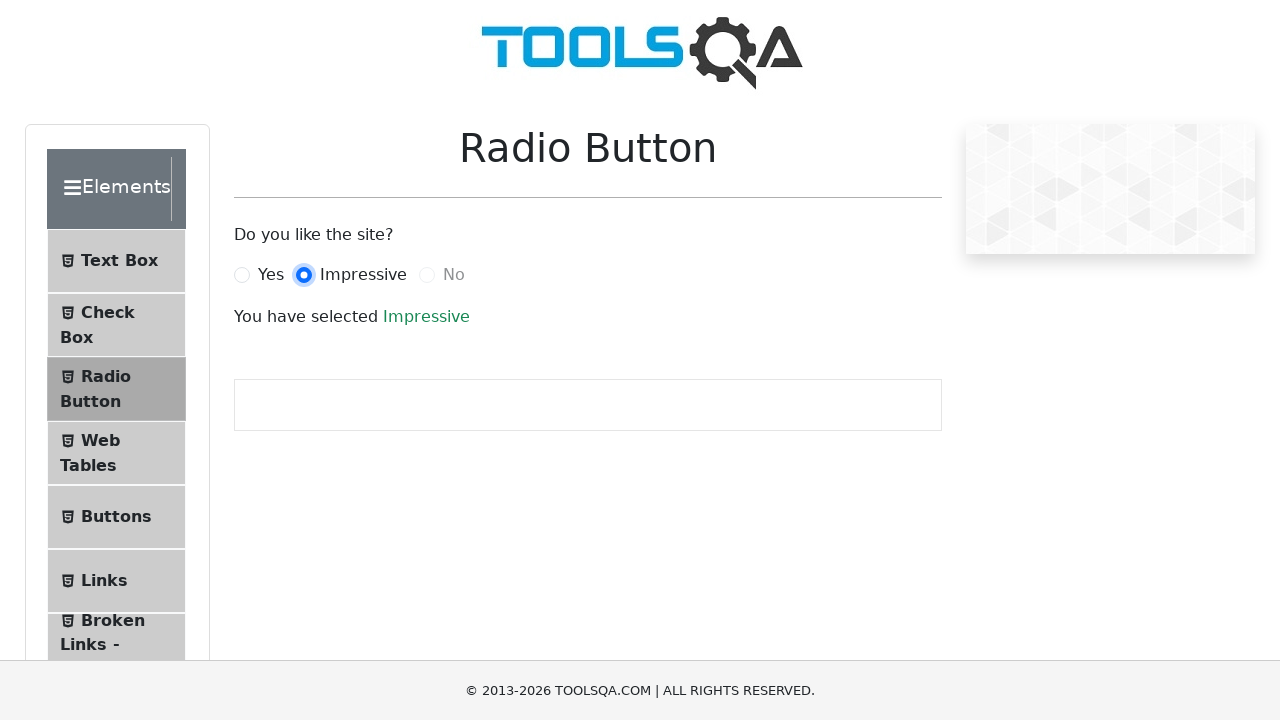